Tests Python.org search functionality by entering "pycon" in the search box and verifying results are returned

Starting URL: http://www.python.org

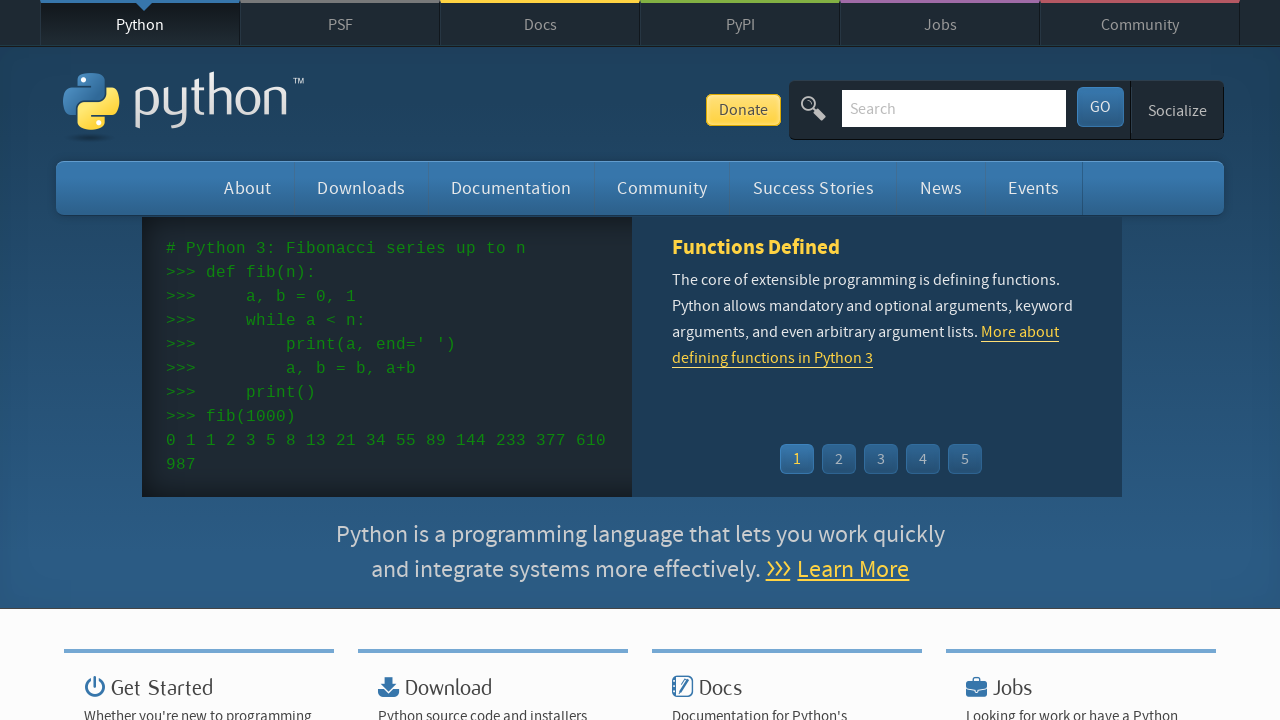

Cleared the search box on input[name='q']
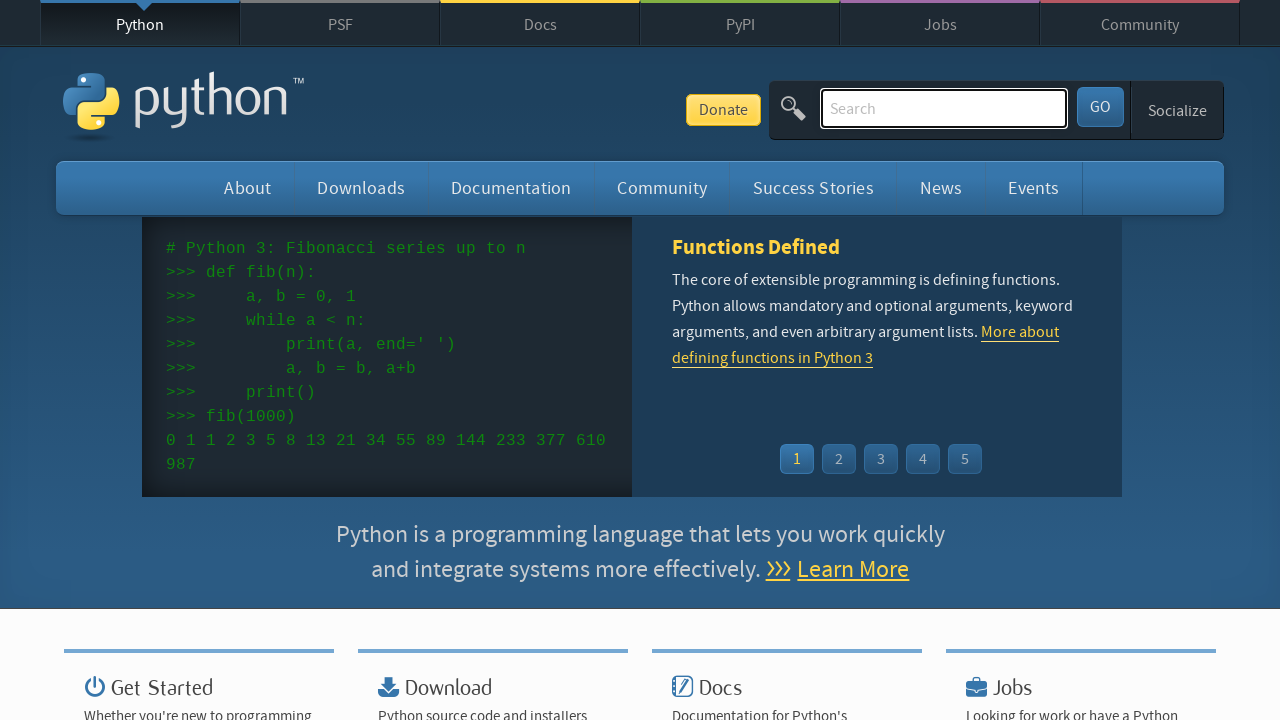

Filled search box with 'pycon' on input[name='q']
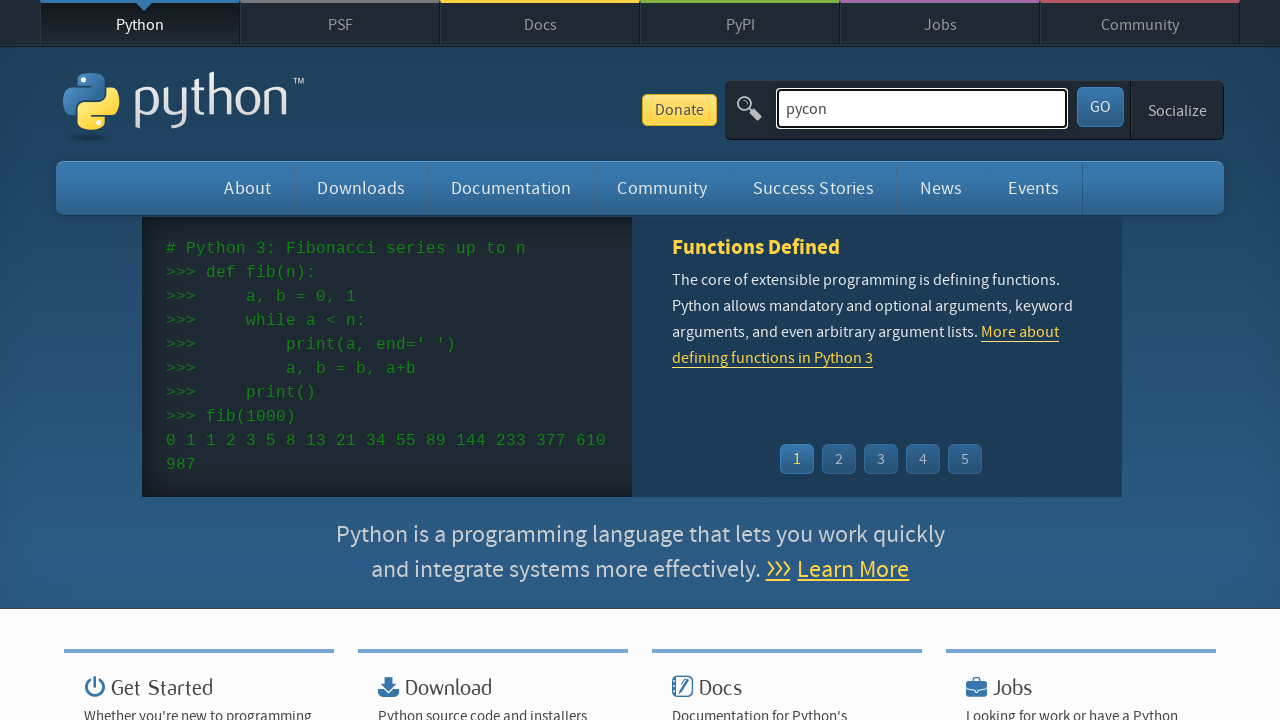

Pressed Enter to submit search on input[name='q']
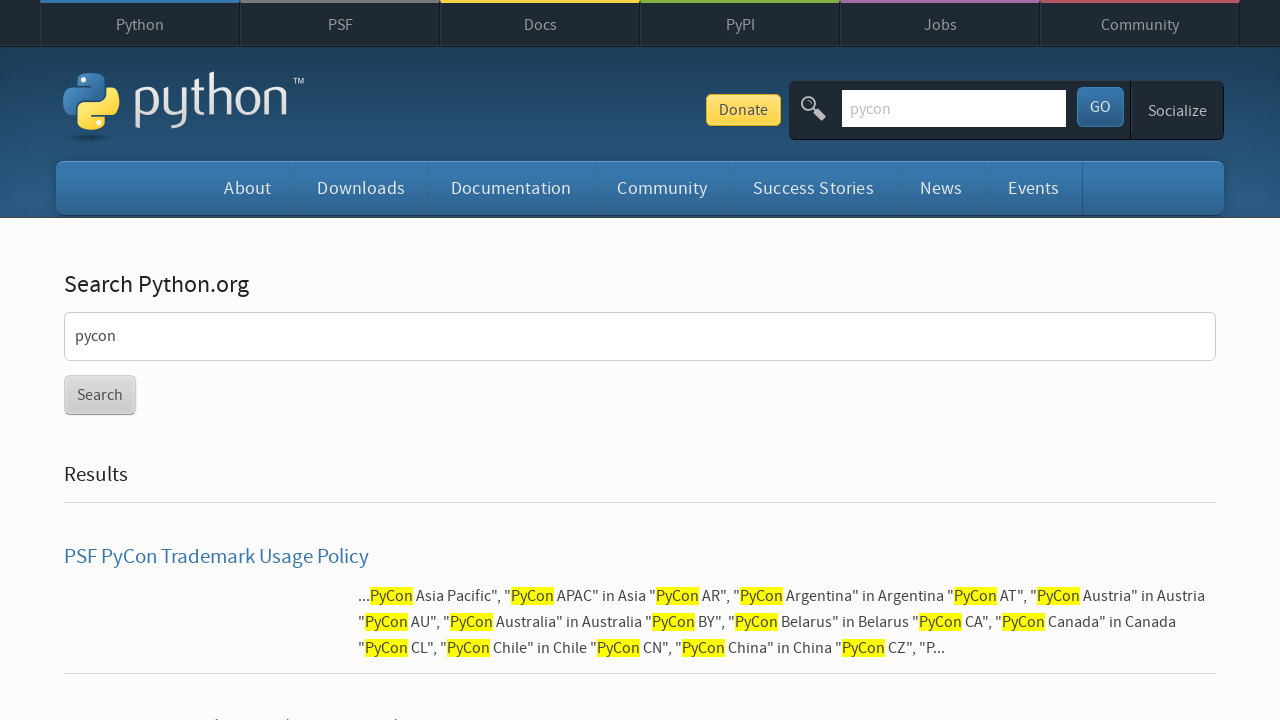

Waited for page to load (networkidle)
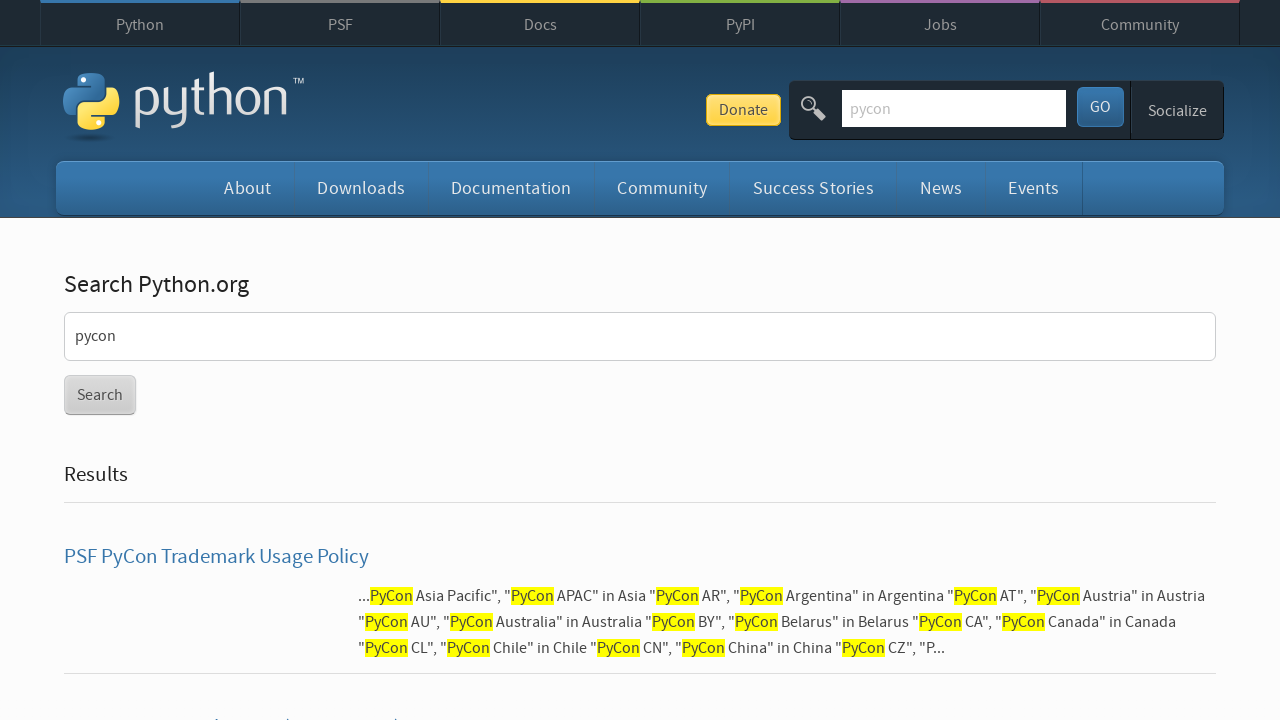

Verified that search results were returned (no 'No results found' message)
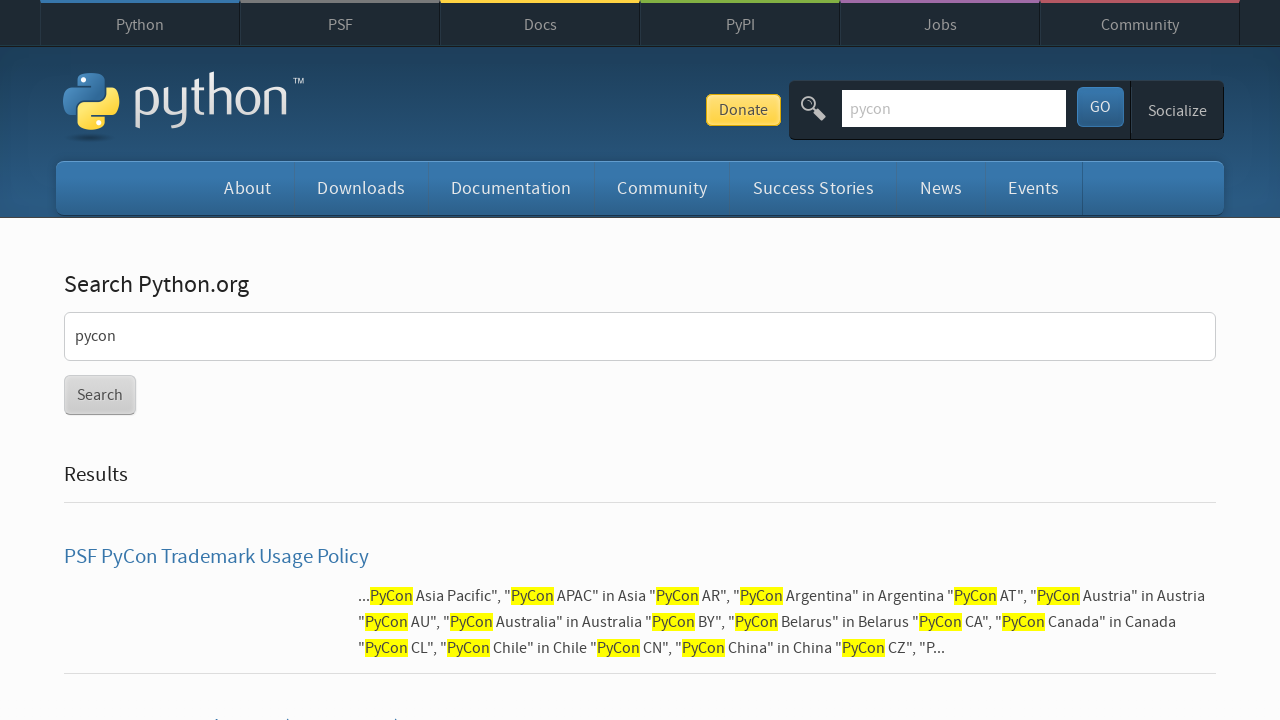

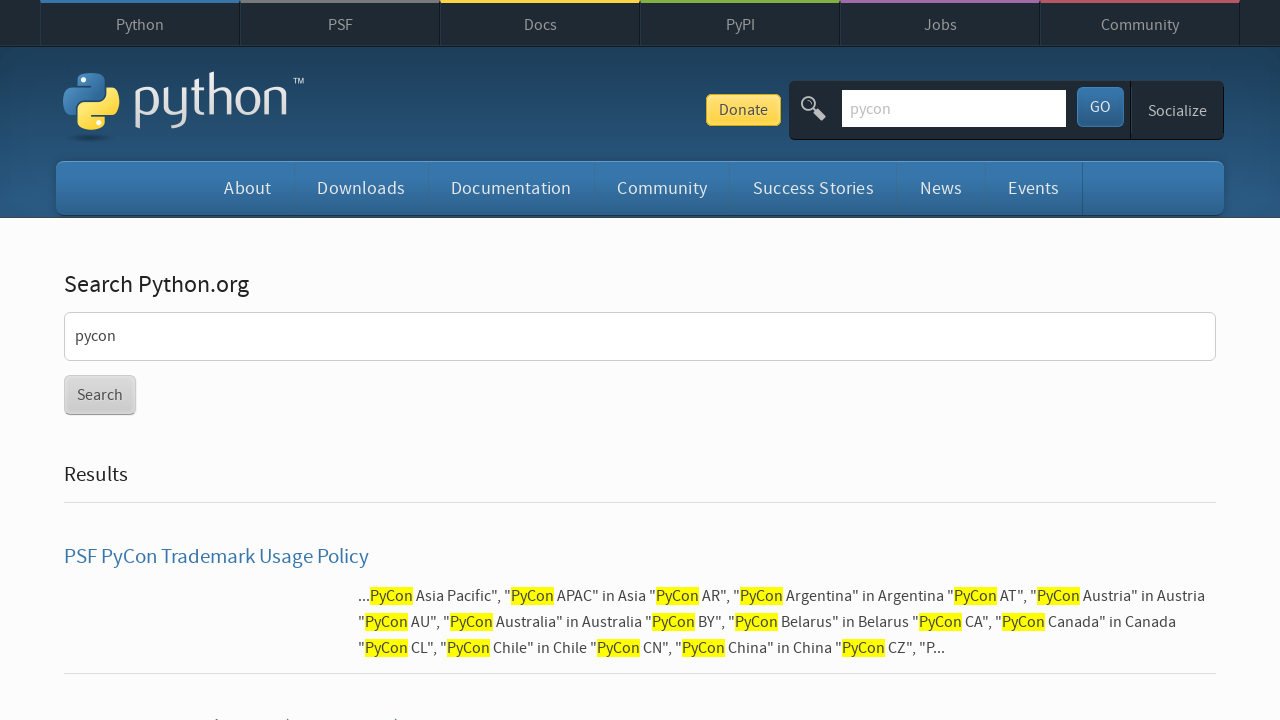